Navigates to an automation practice page and uses XPath to locate a button element through sibling traversal

Starting URL: https://rahulshettyacademy.com/AutomationPractice/

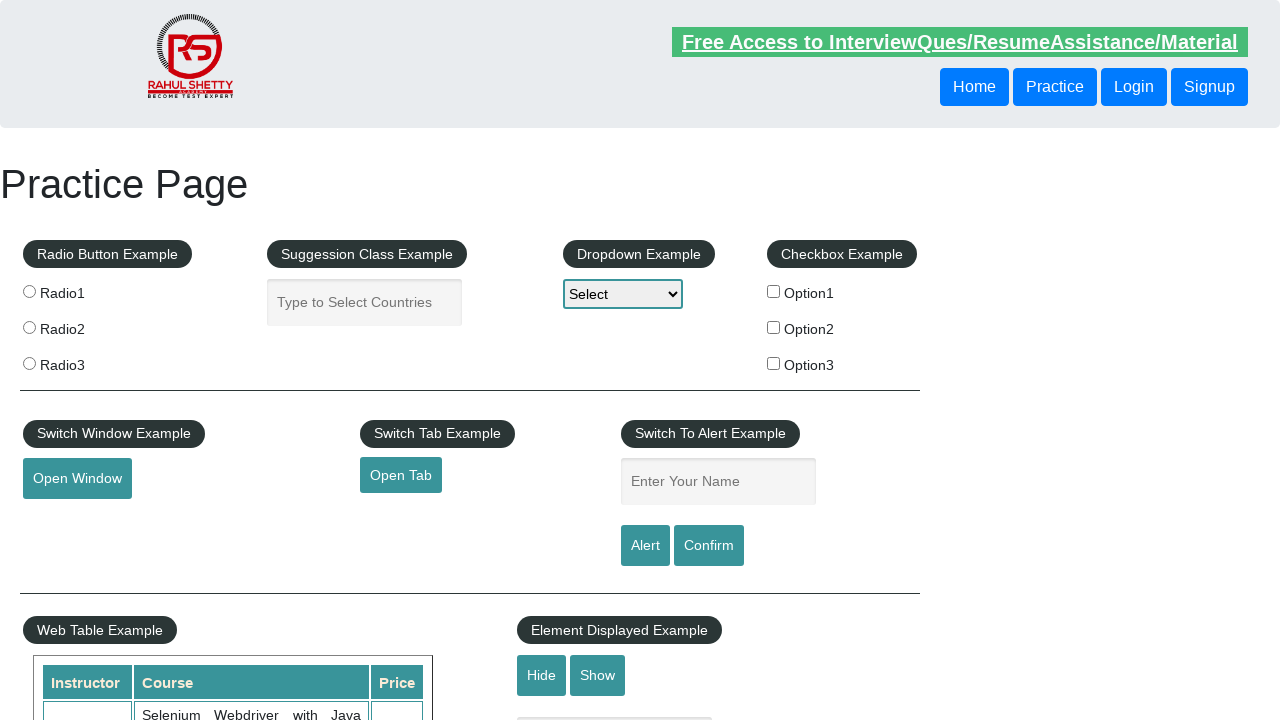

Navigated to automation practice page
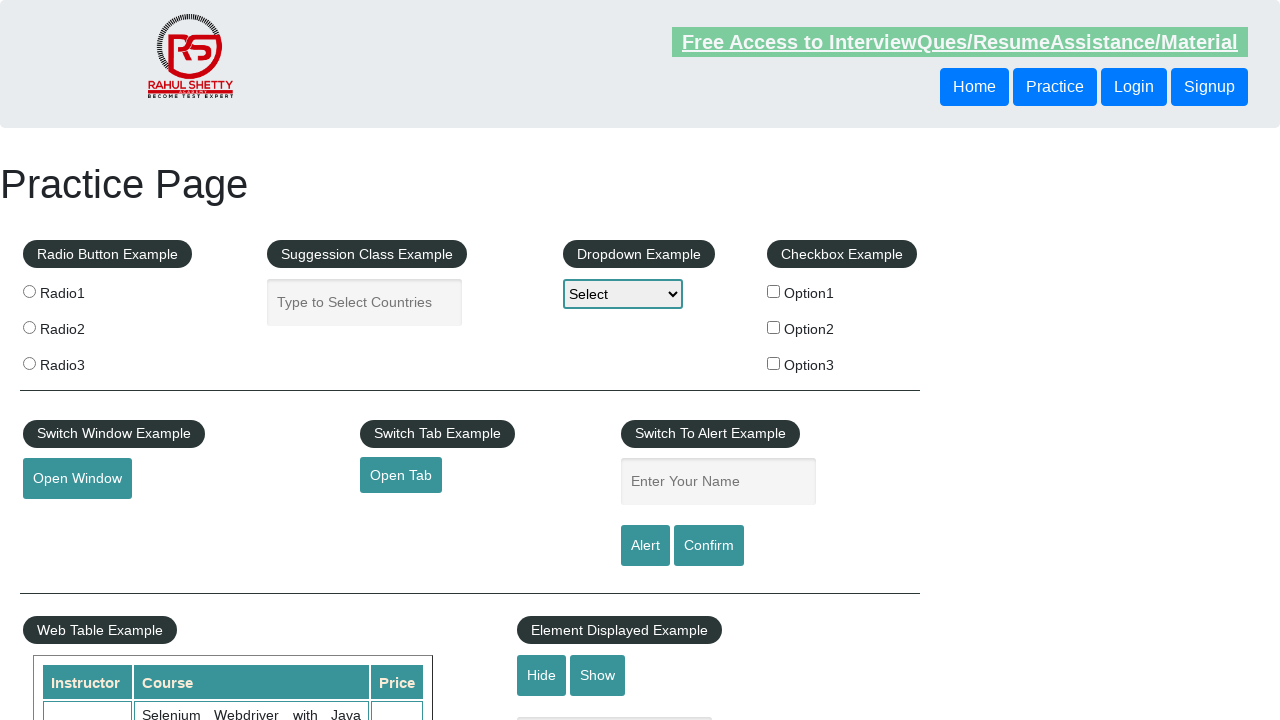

Located button element using XPath sibling traversal and retrieved text content
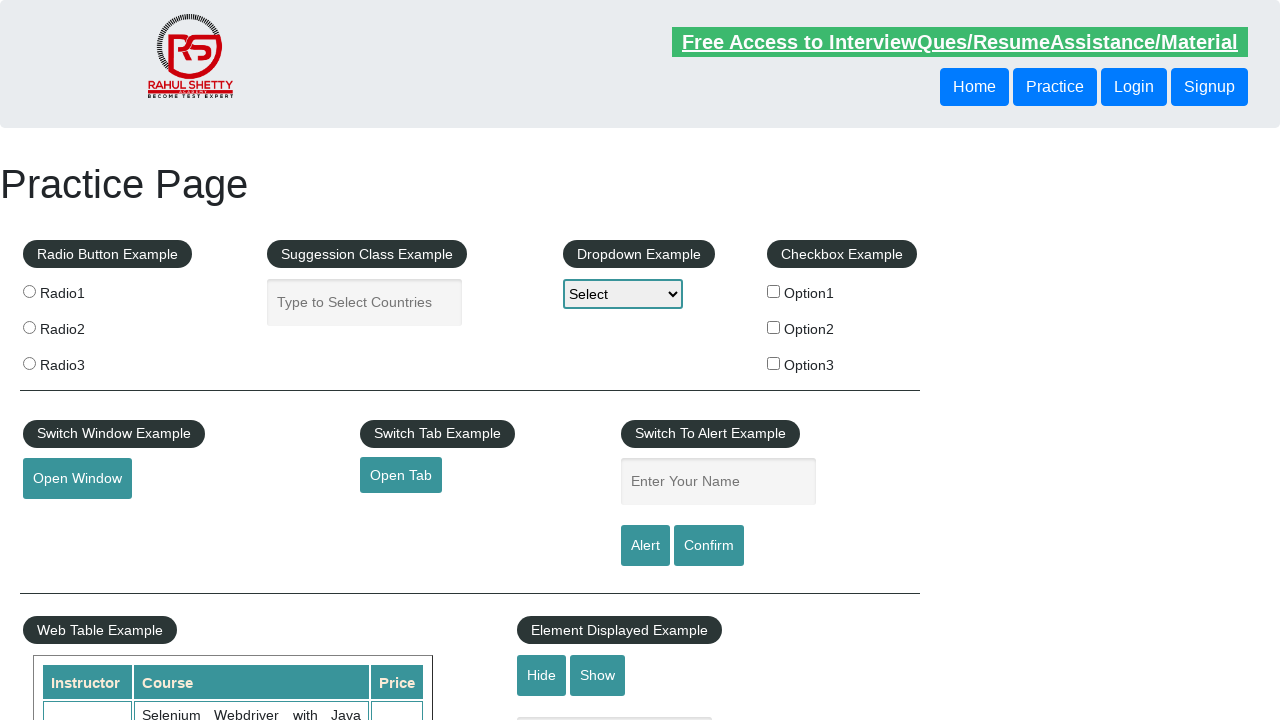

Printed login button text: Login
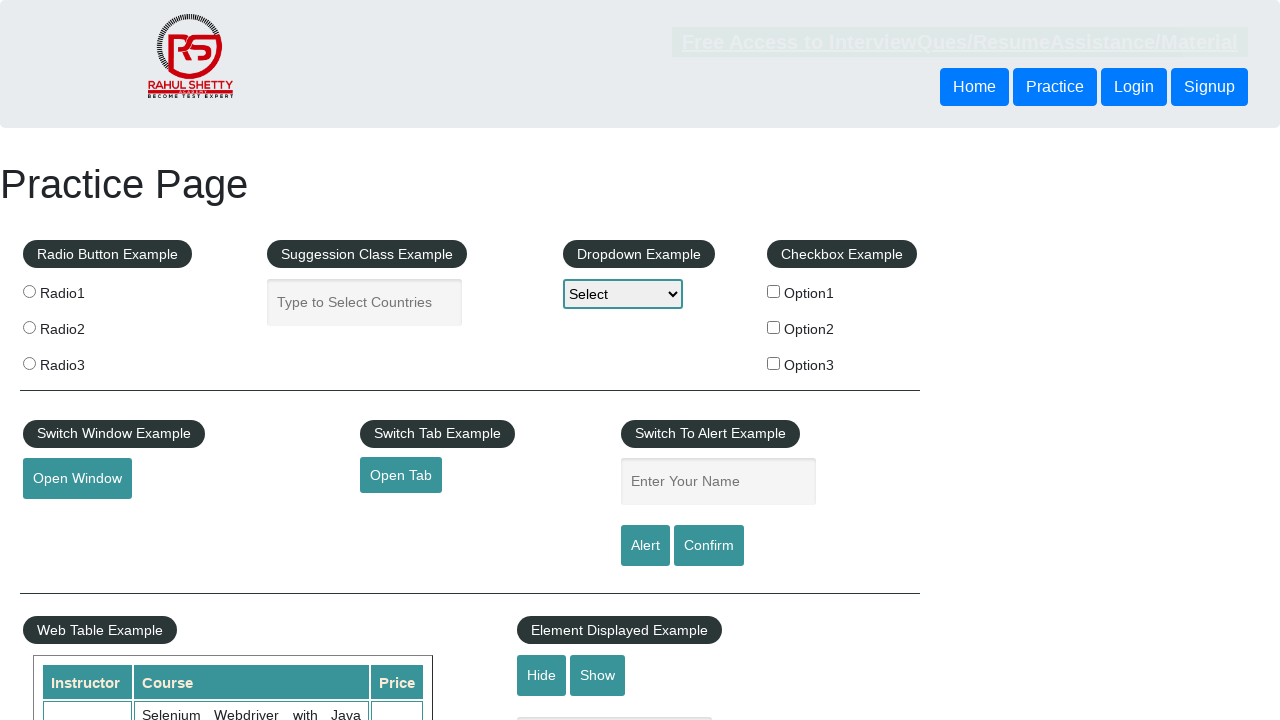

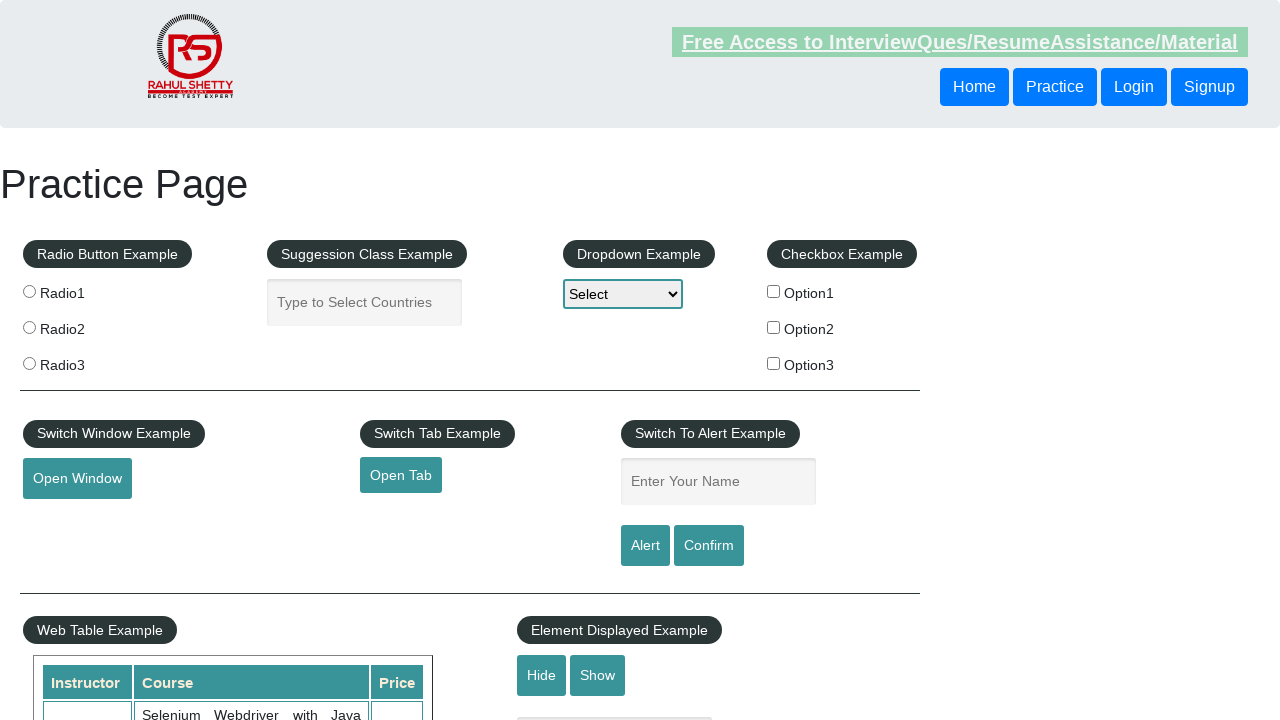